Tests JavaScript-based scrolling by navigating to a registration page and scrolling to a specific button element using scrollIntoView.

Starting URL: https://demo.automationtesting.in/Register.html

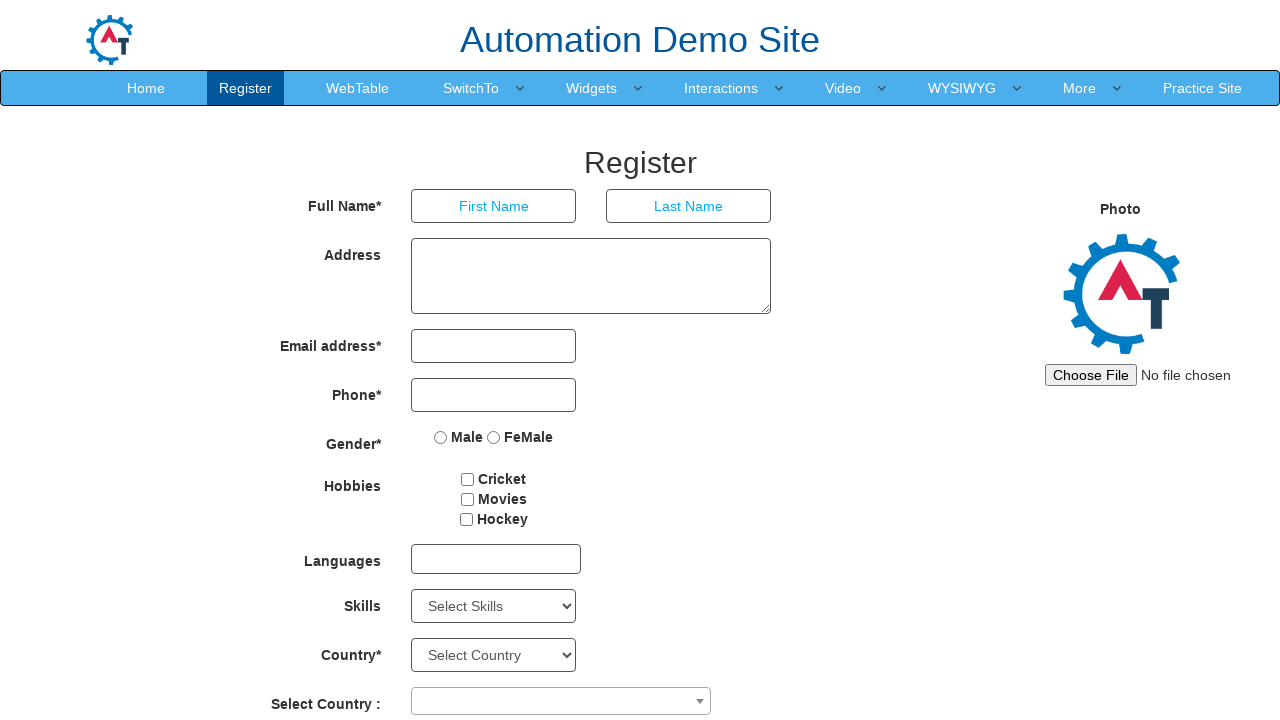

Navigated to registration page
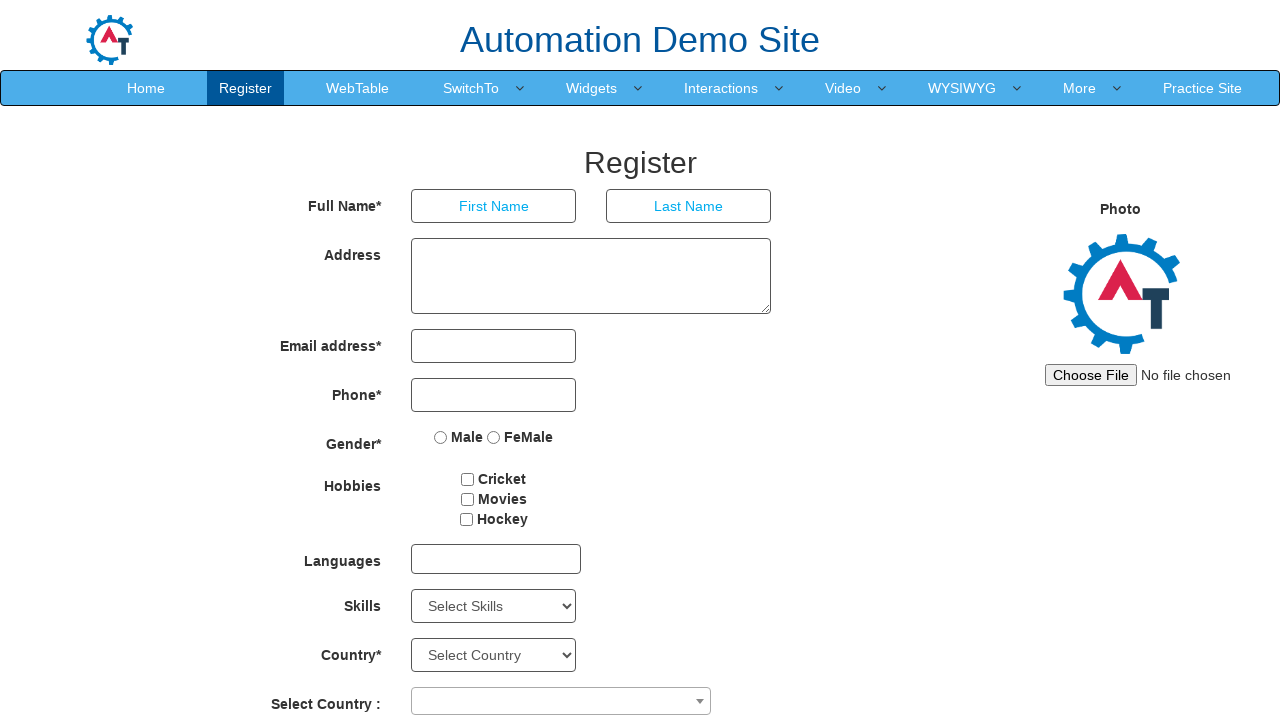

Located button element with id 'Button1'
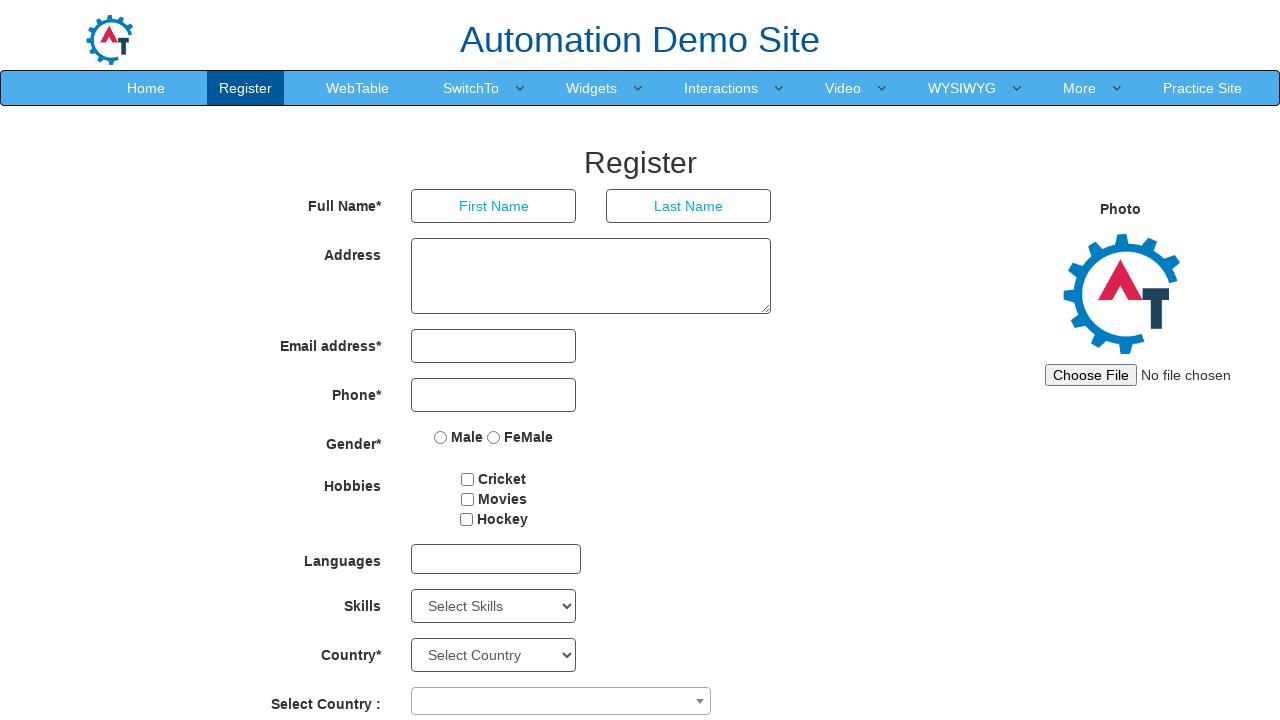

Scrolled to button element using scrollIntoView
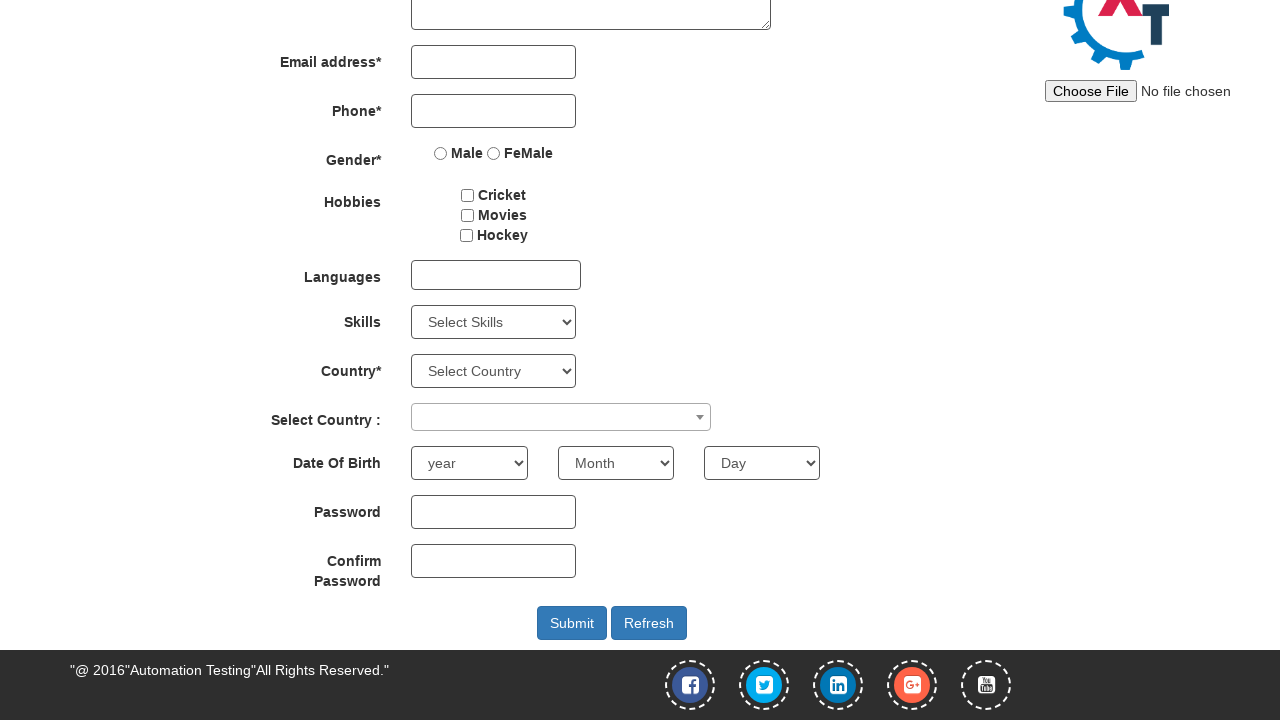

Waited 2 seconds to observe scroll effect
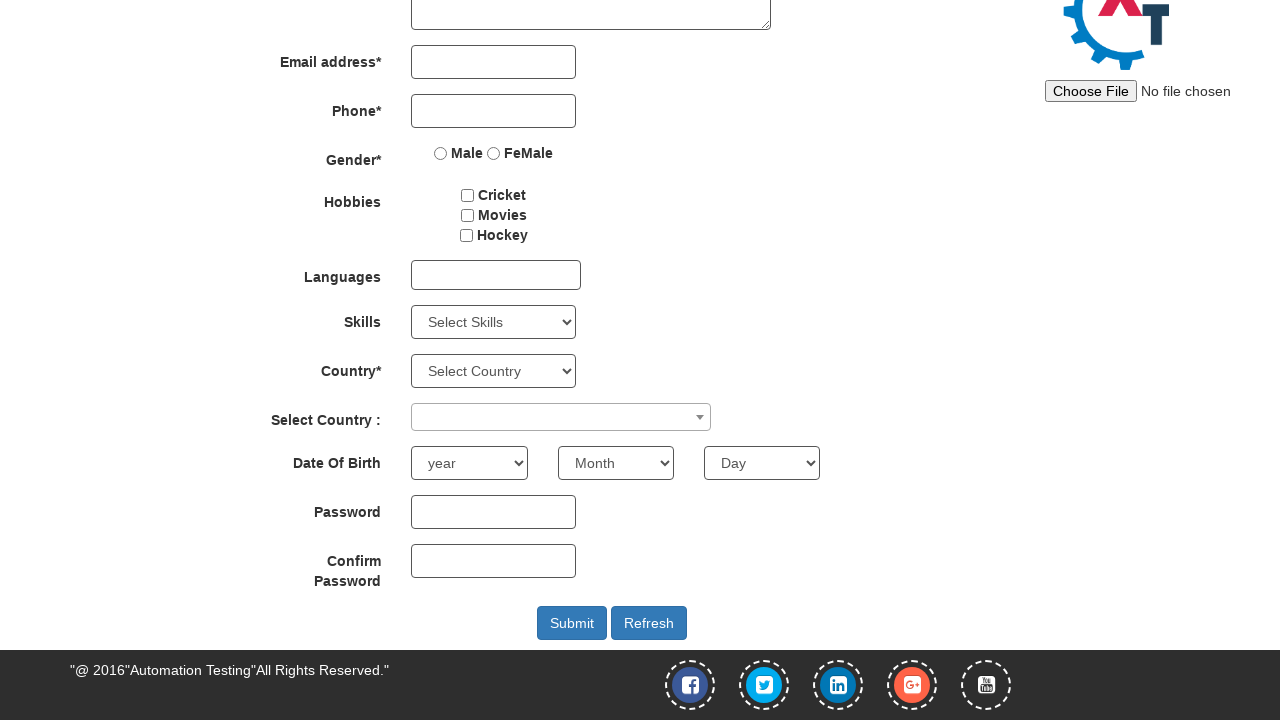

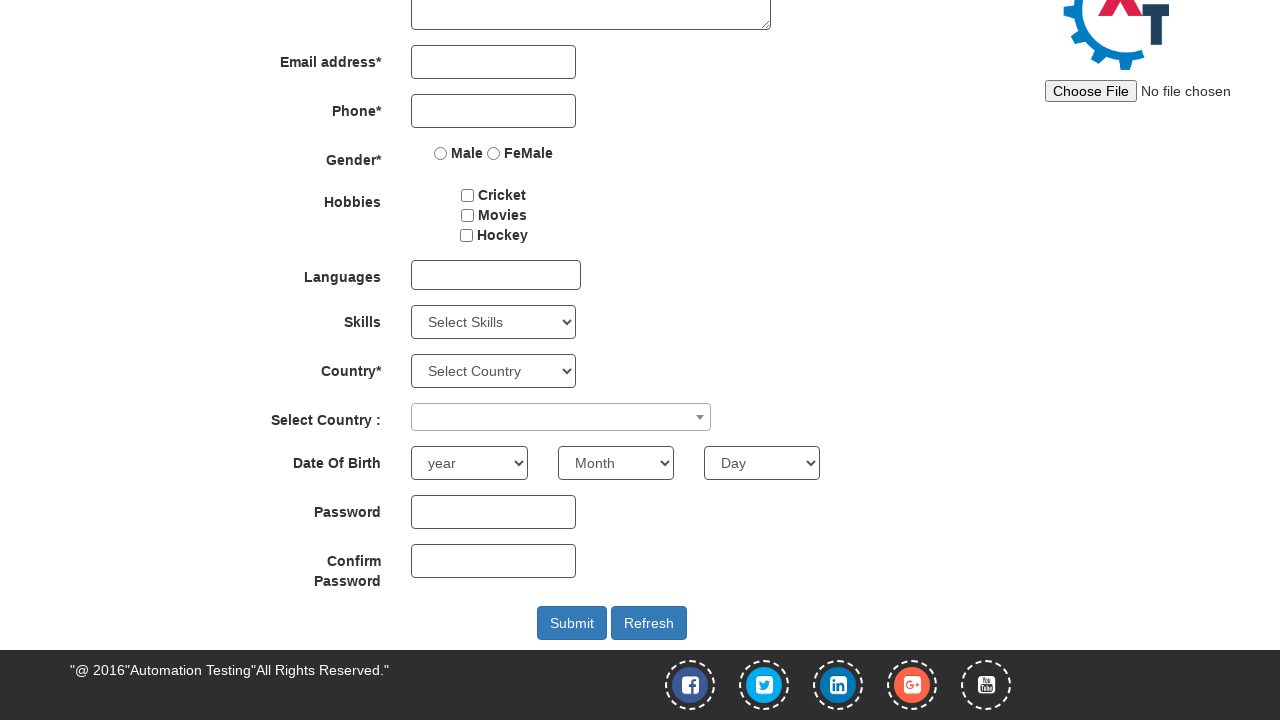